Tests checkbox selection and passenger count dropdown functionality on a travel booking form, including verifying checkbox states and incrementing adult passenger count

Starting URL: https://rahulshettyacademy.com/dropdownsPractise/

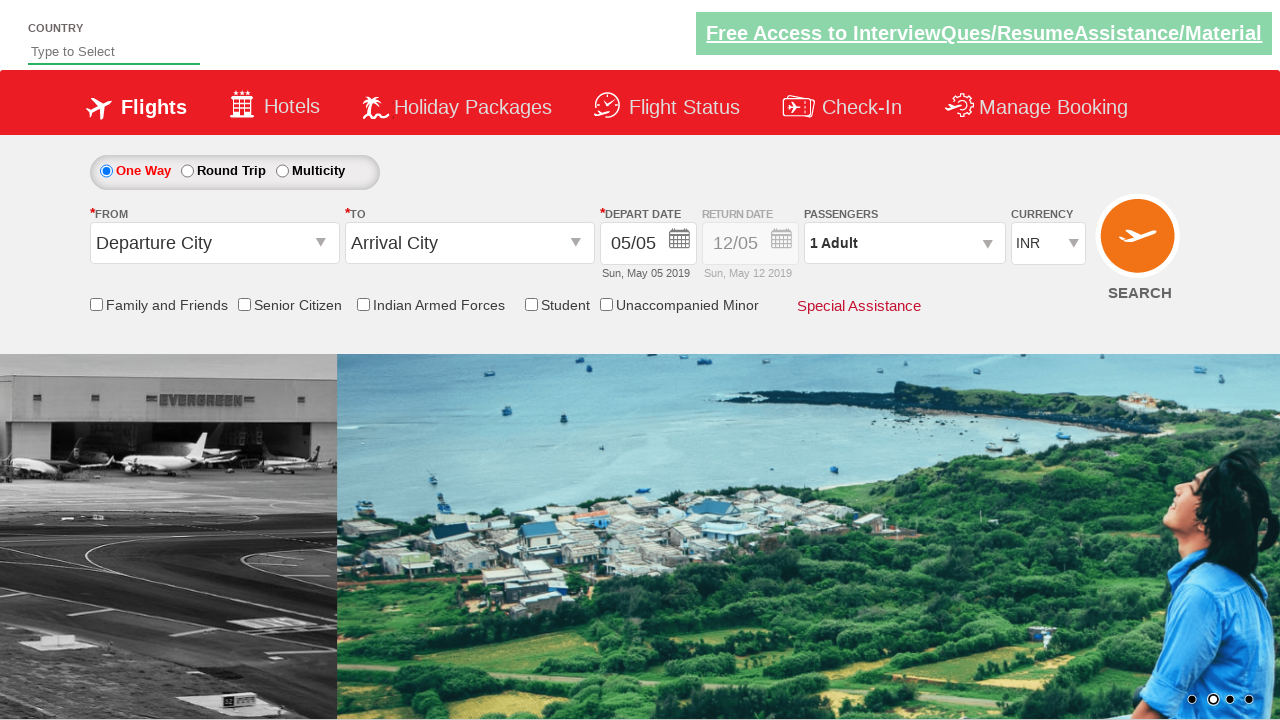

Verified Friends and Family checkbox is not initially selected
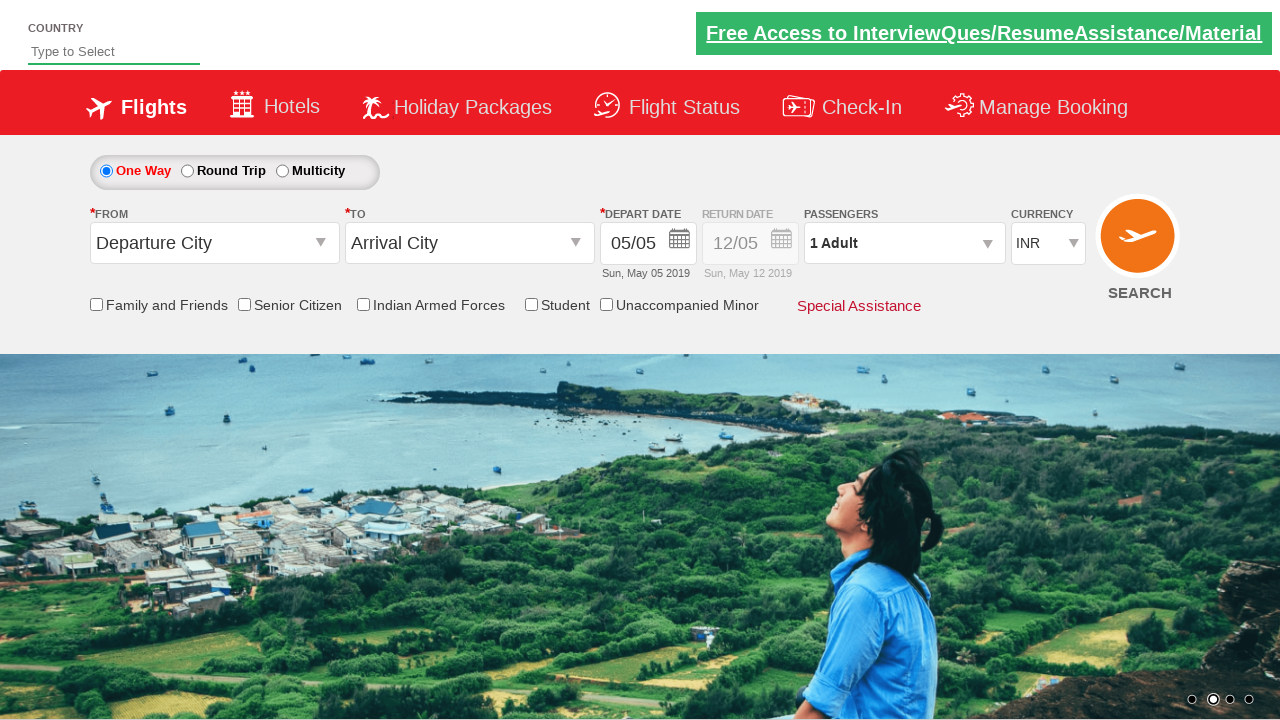

Clicked on Friends and Family checkbox at (96, 304) on input[id*='friendsandfamily']
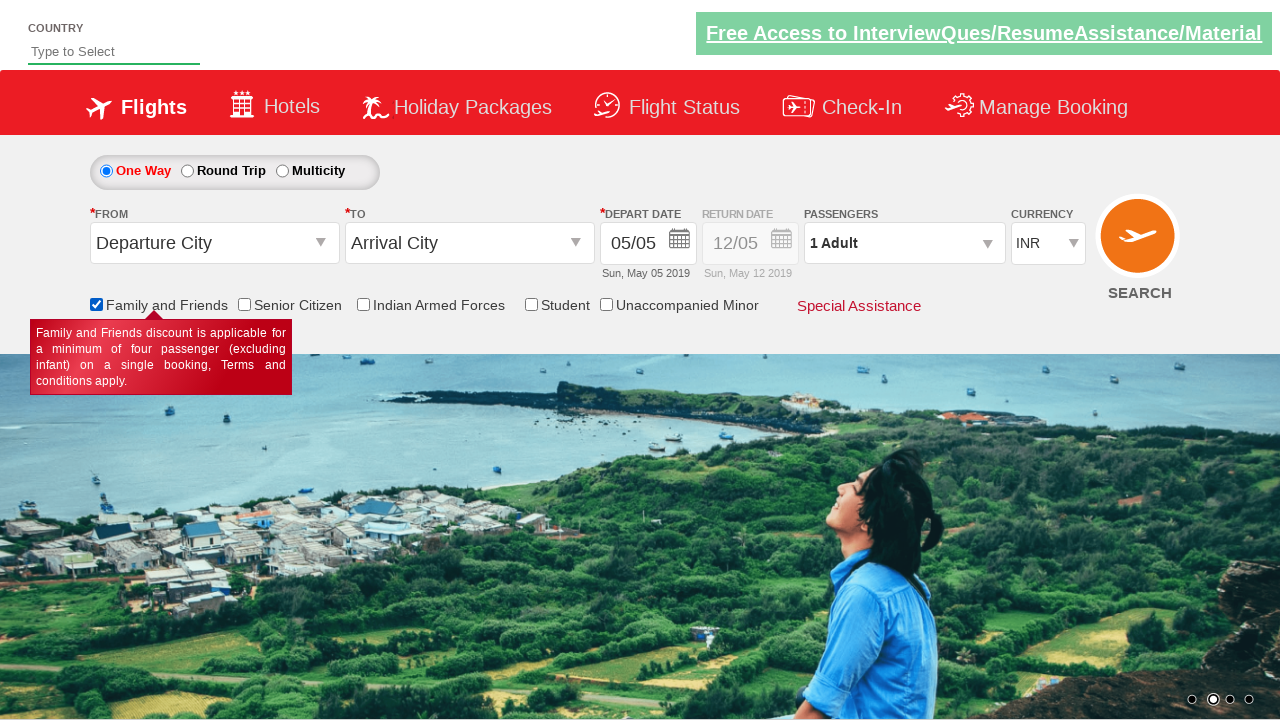

Verified Friends and Family checkbox is now selected
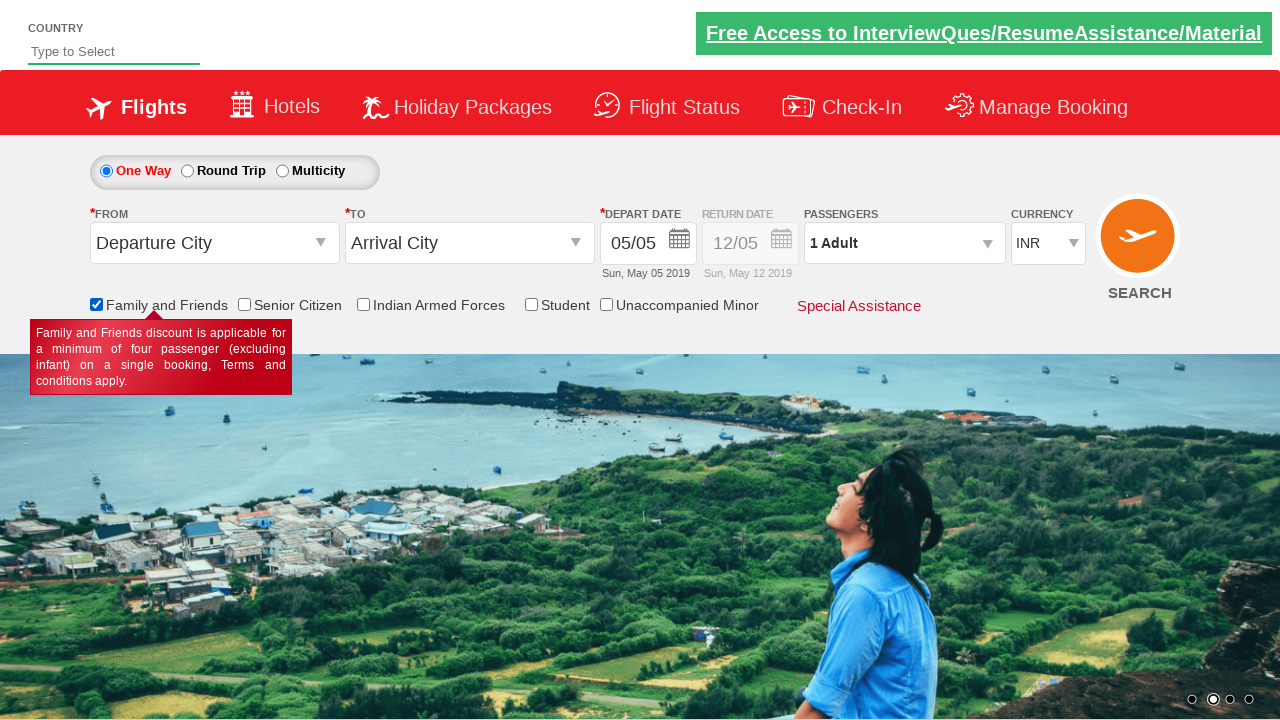

Counted total checkboxes on page: 6
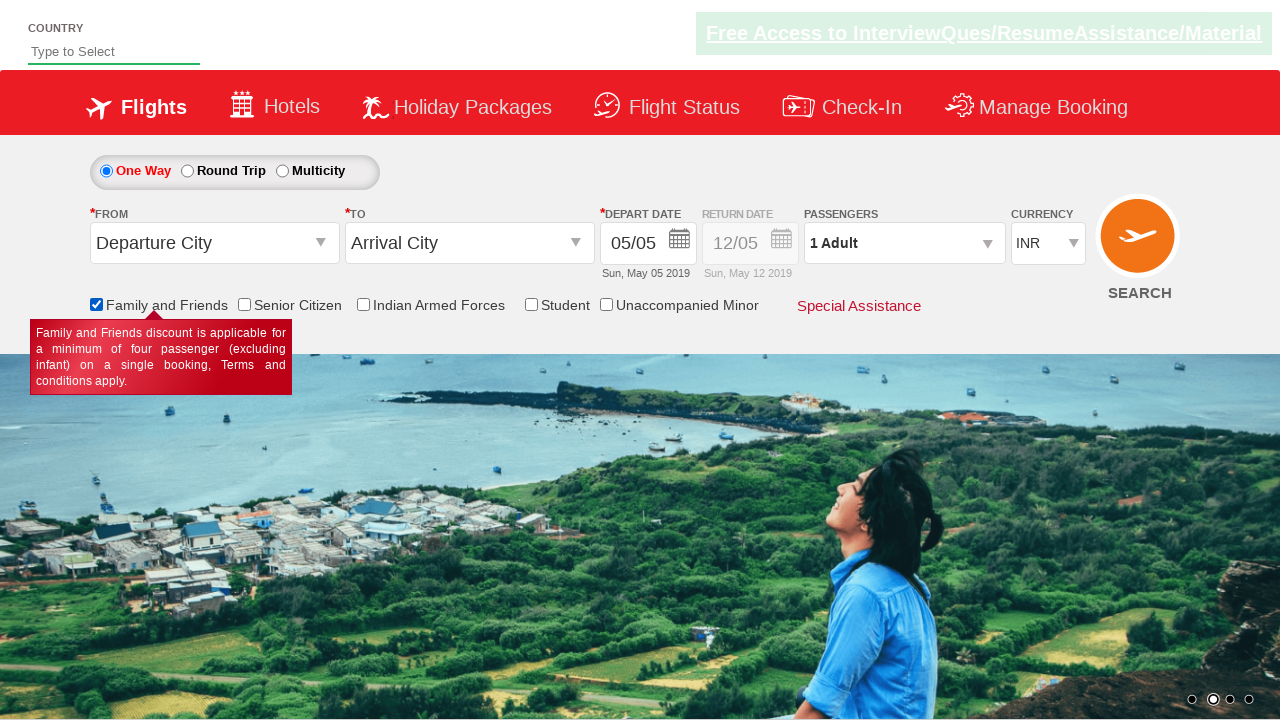

Clicked on Passengers dropdown to open it at (904, 243) on #divpaxinfo
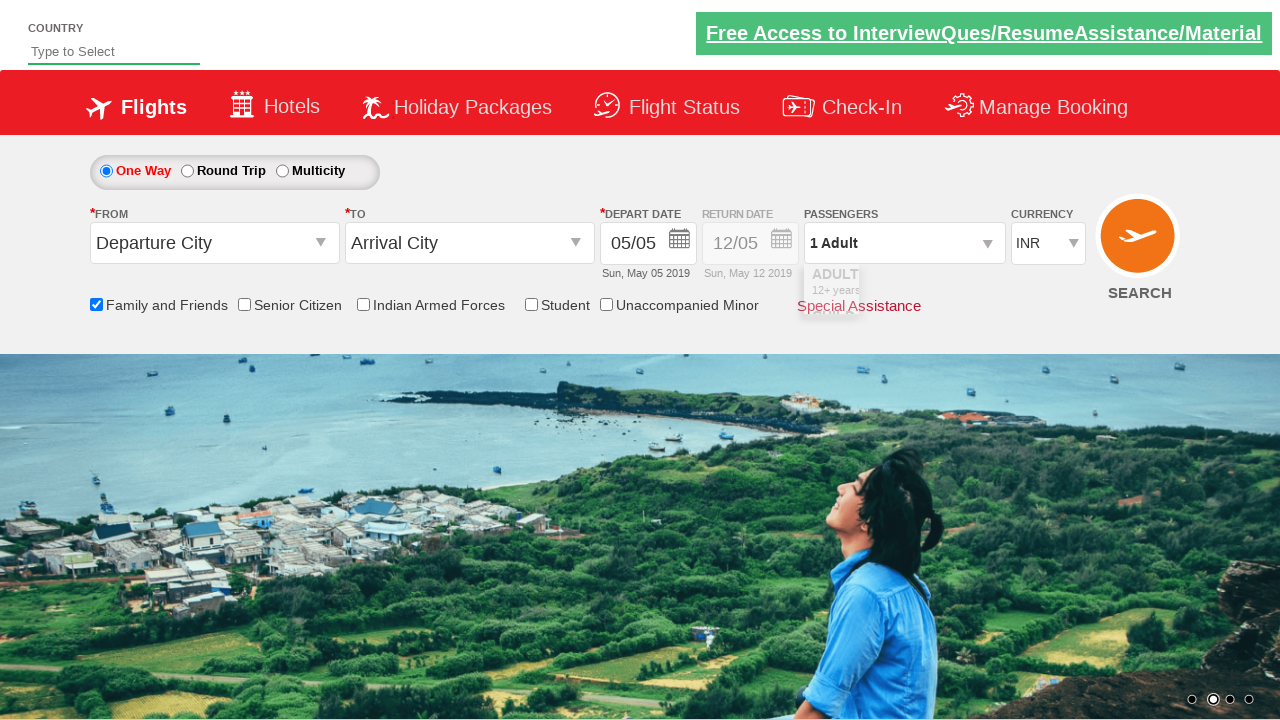

Verified initial passenger count is 1 Adult
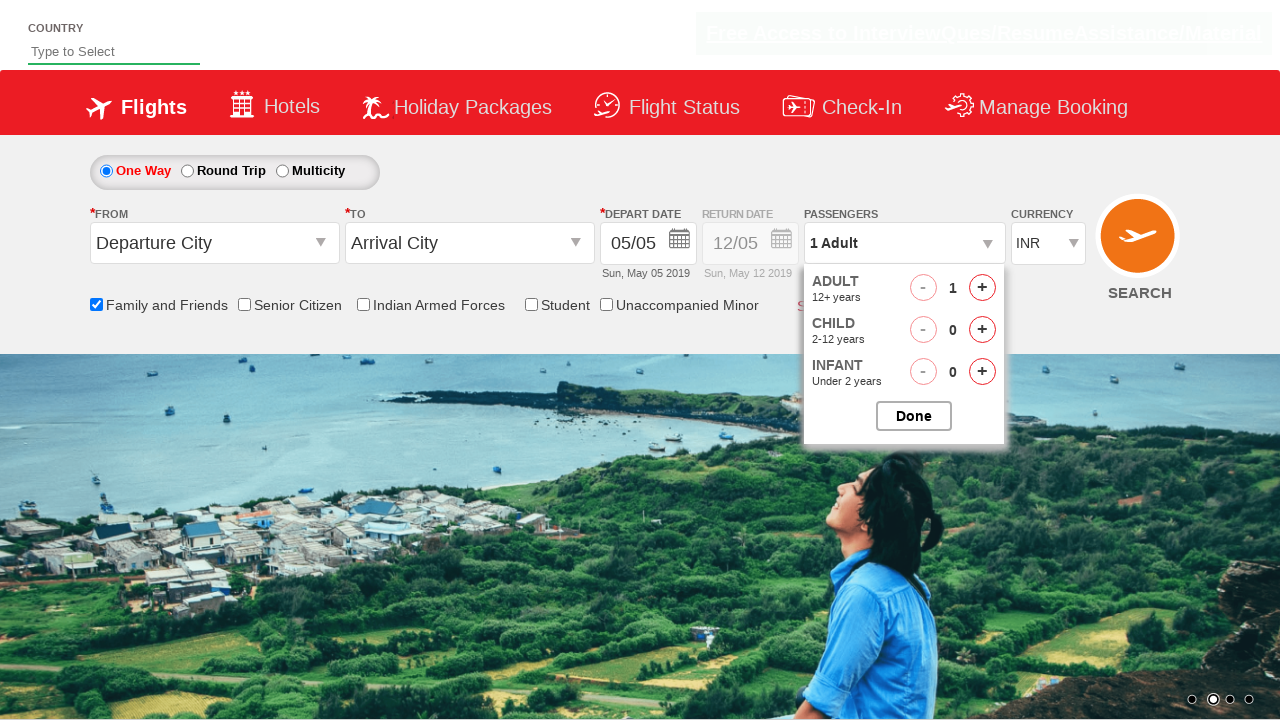

Waited for dropdown to fully open
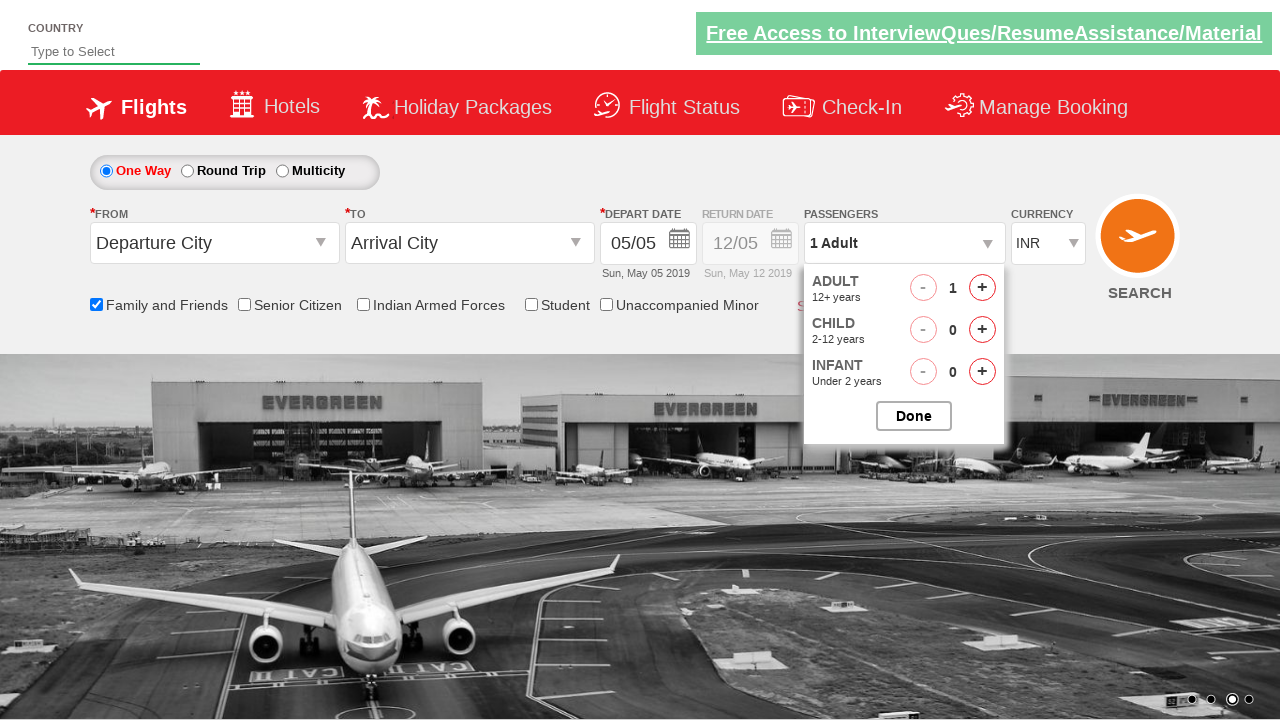

Clicked to increment adult count (iteration 1 of 4) at (982, 288) on #hrefIncAdt
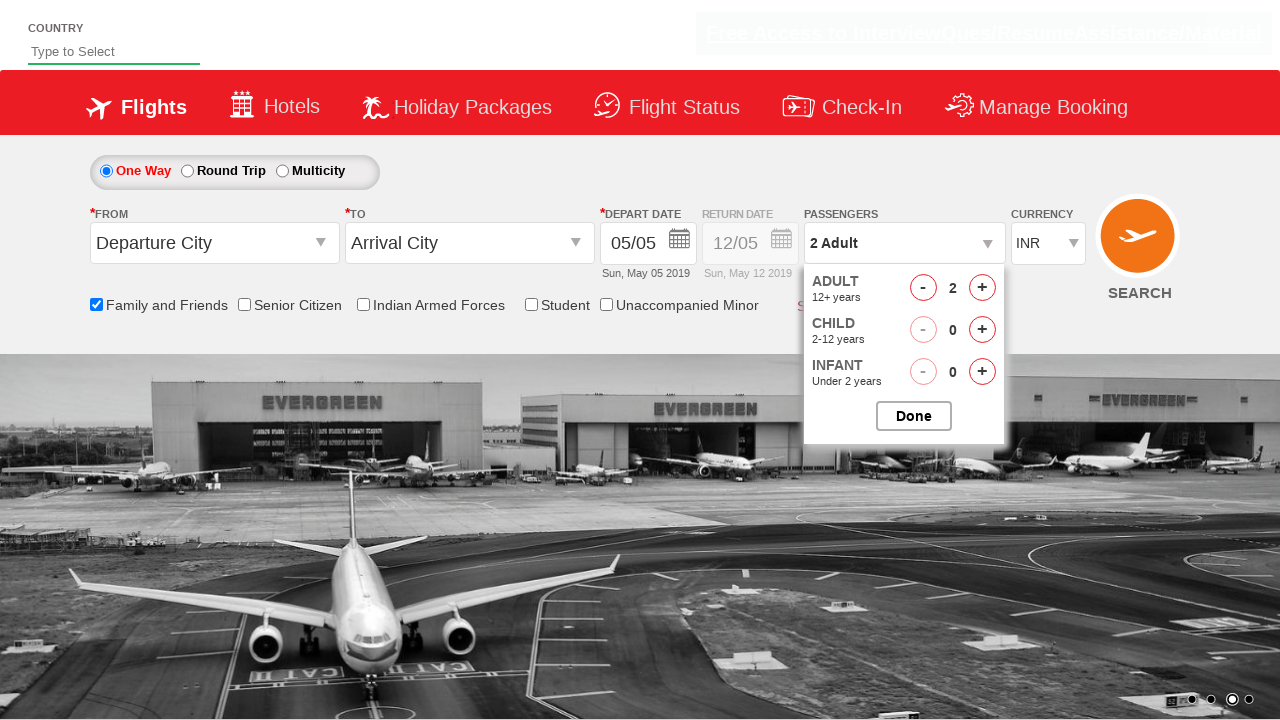

Clicked to increment adult count (iteration 2 of 4) at (982, 288) on #hrefIncAdt
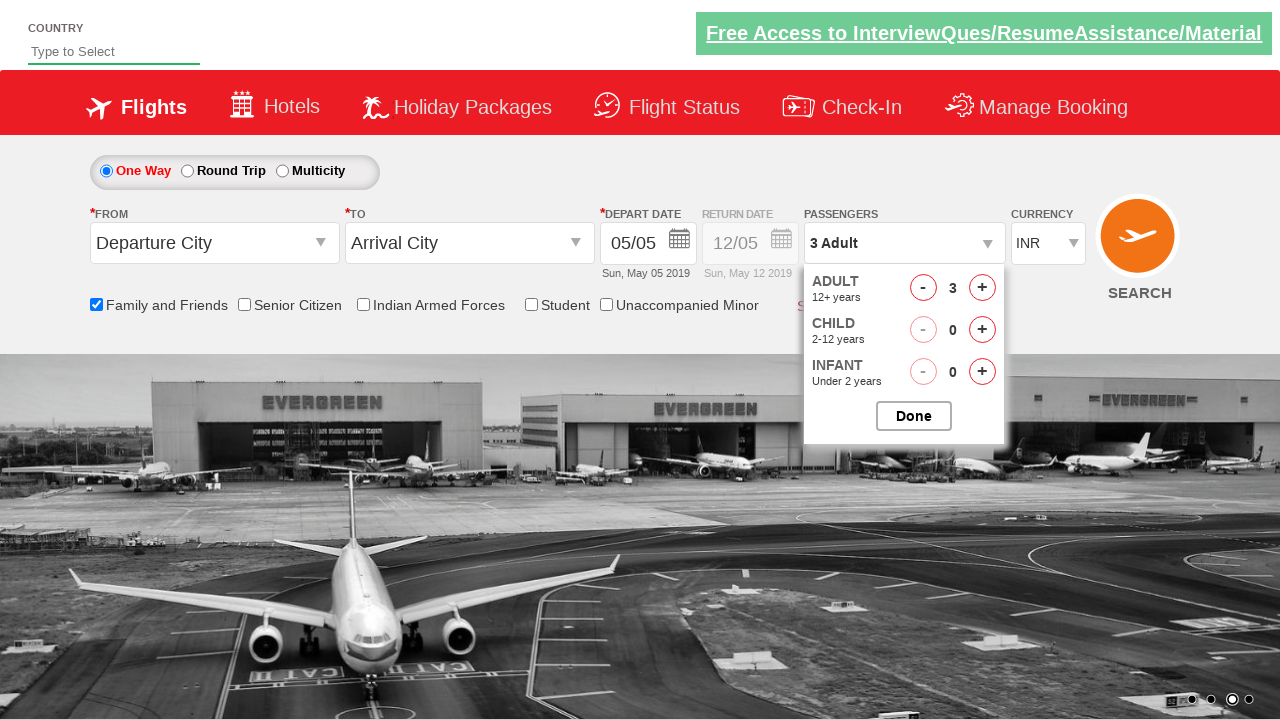

Clicked to increment adult count (iteration 3 of 4) at (982, 288) on #hrefIncAdt
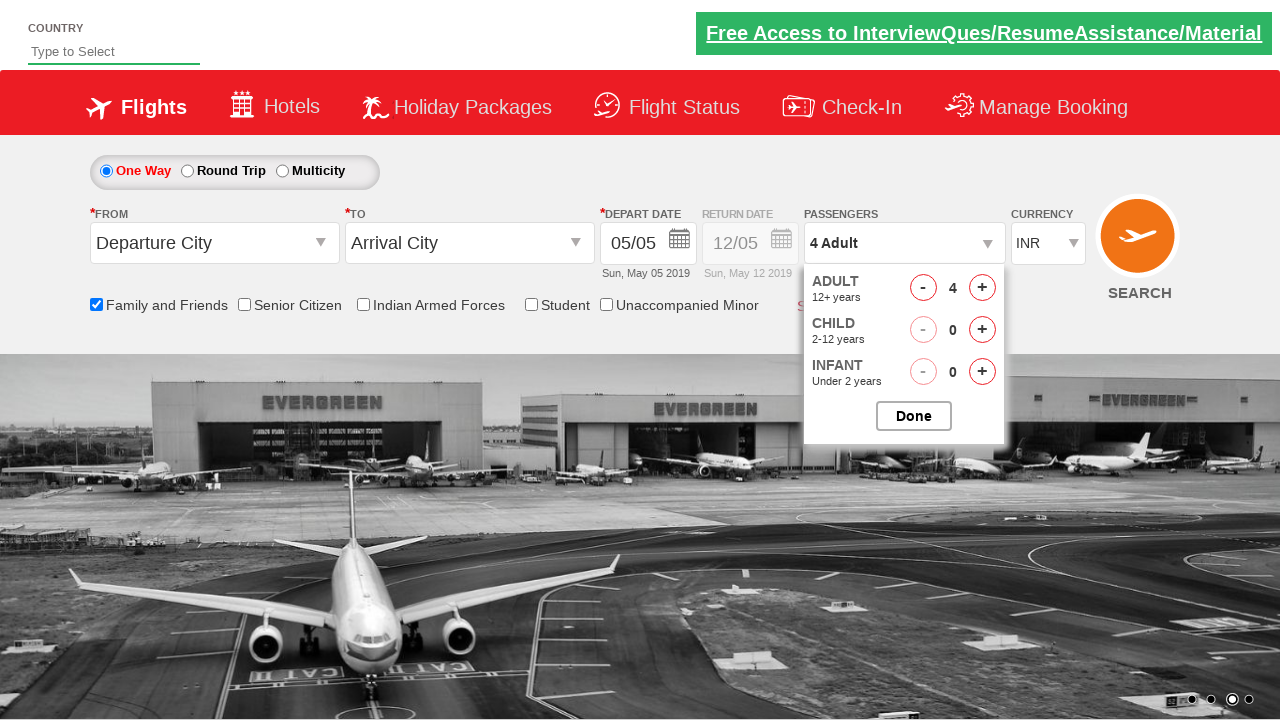

Clicked to increment adult count (iteration 4 of 4) at (982, 288) on #hrefIncAdt
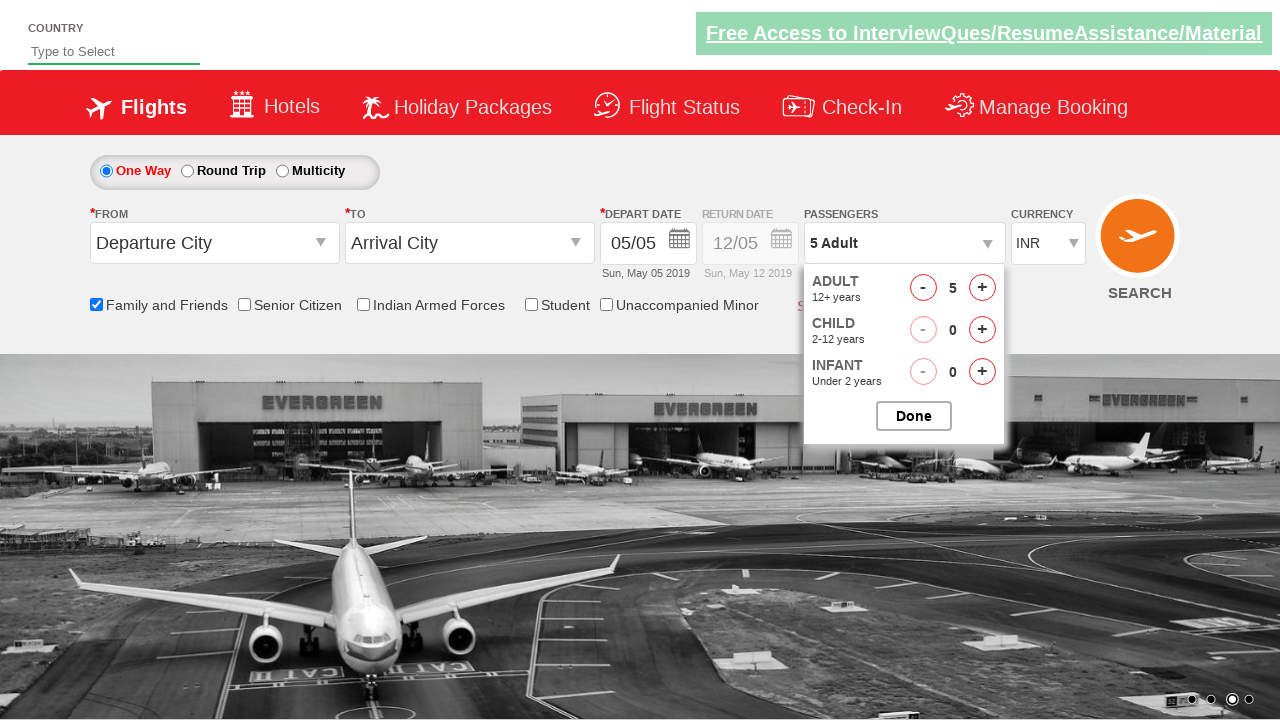

Clicked Done button to close passenger dropdown at (914, 416) on #btnclosepaxoption
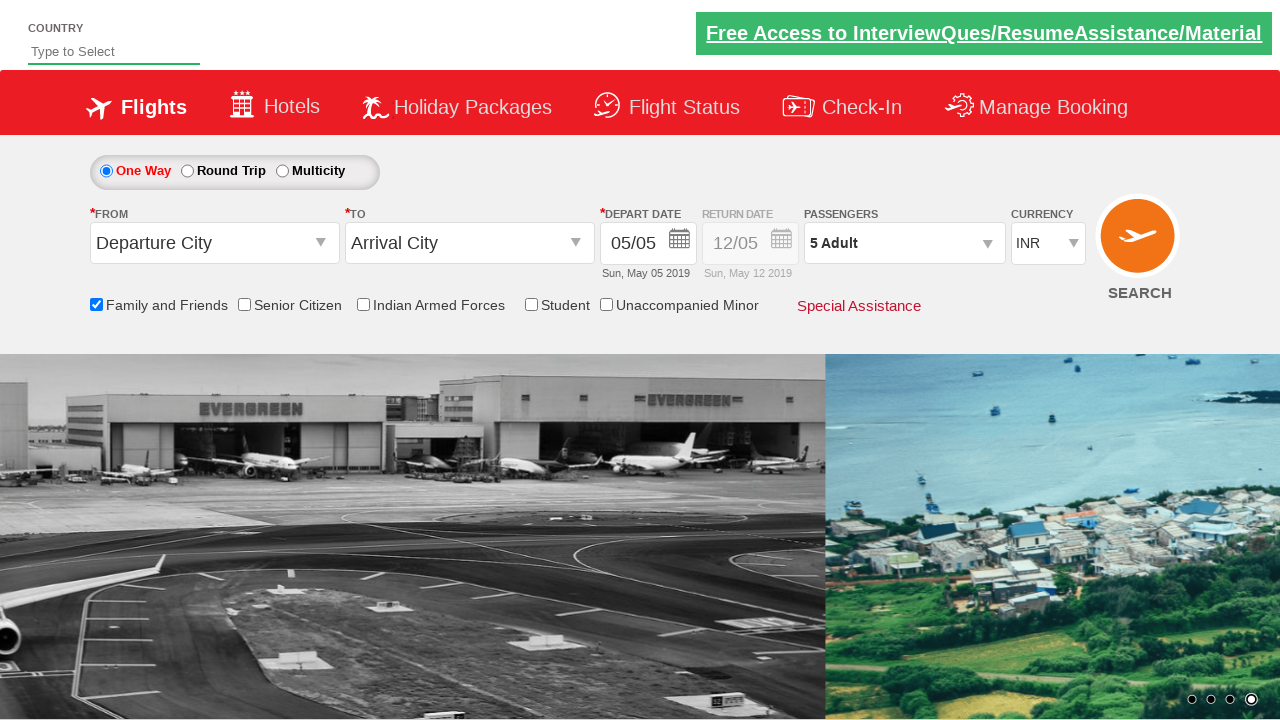

Verified final passenger count is 5 Adult
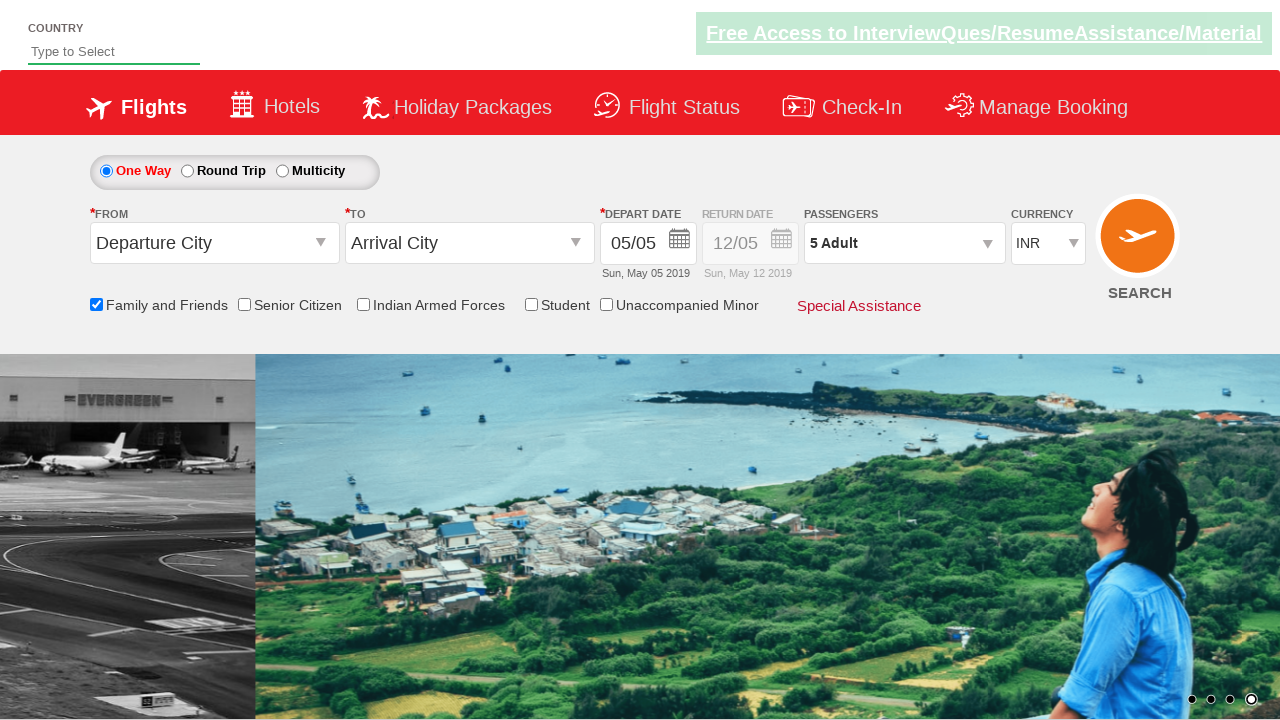

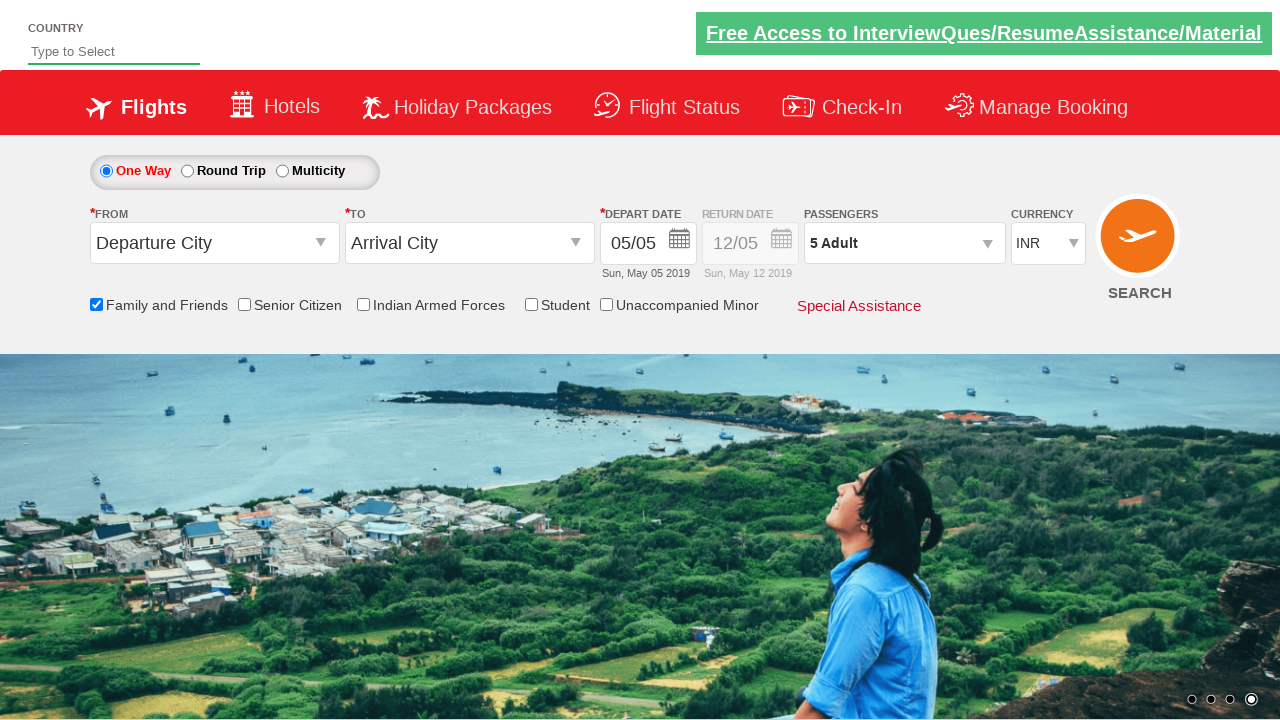